Tests the type filter functionality by opening the filter menu, selecting a specific filter option (DEFAUT_QUALITE), and applying the filter.

Starting URL: https://ansm.sante.fr/S-informer/Informations-de-securite-Lettres-aux-professionnels-de-sante

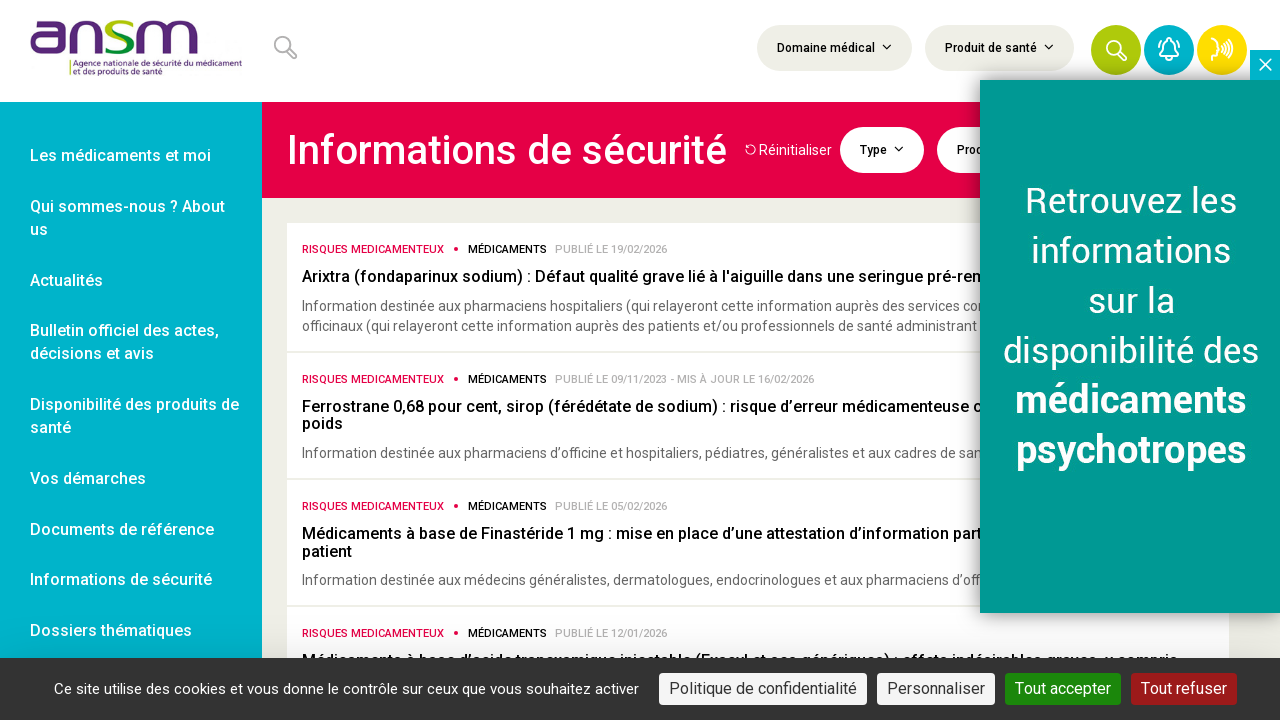

Pressed Enter on type filter toggle to open filter menu on //*[@id="wrapper"]/div[1]/a[4]
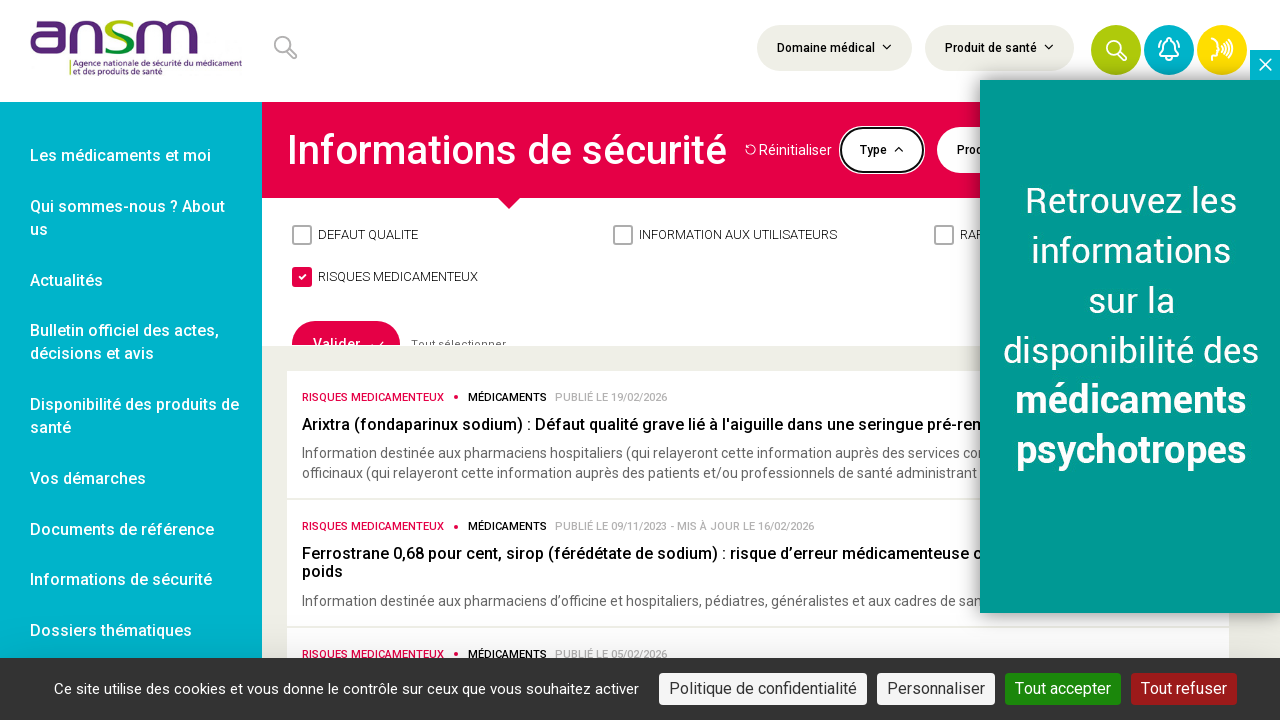

Filter options appeared
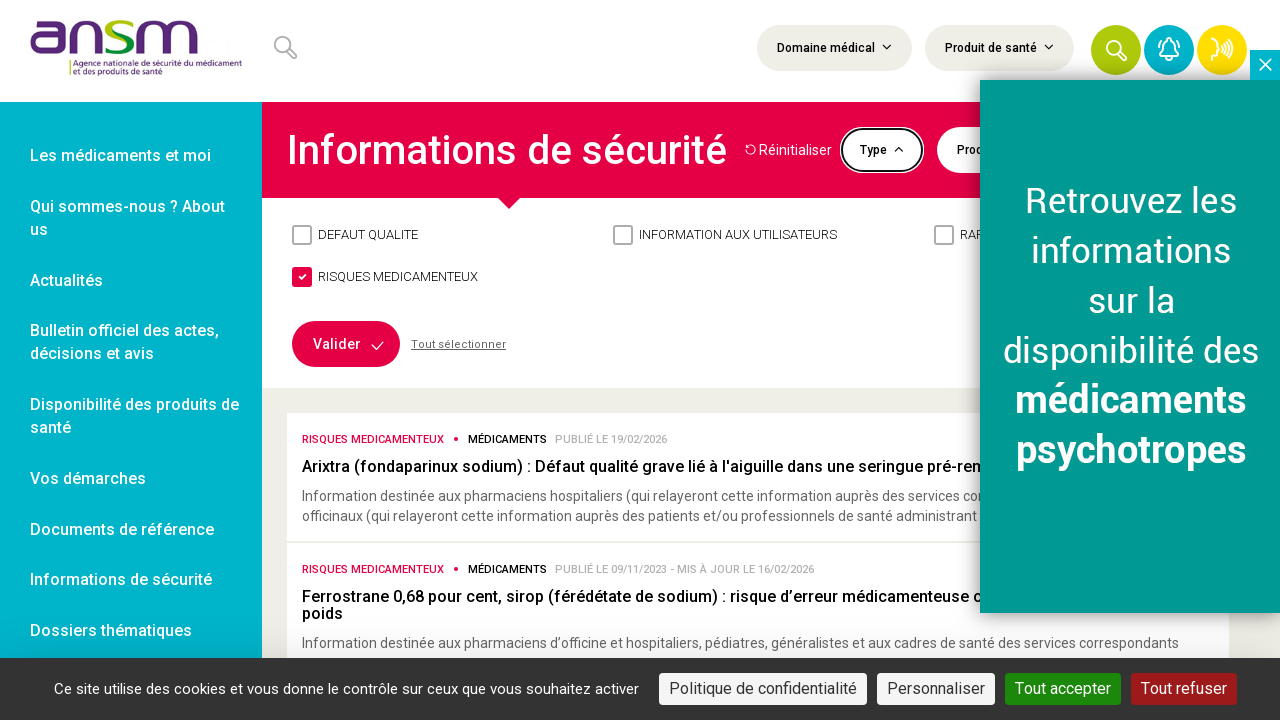

Selected DEFAUT_QUALITE filter option at (437, 236) on xpath=//*[@id="pt-filters-type"]/div/div[1]/div[1]/div[1]/div/div
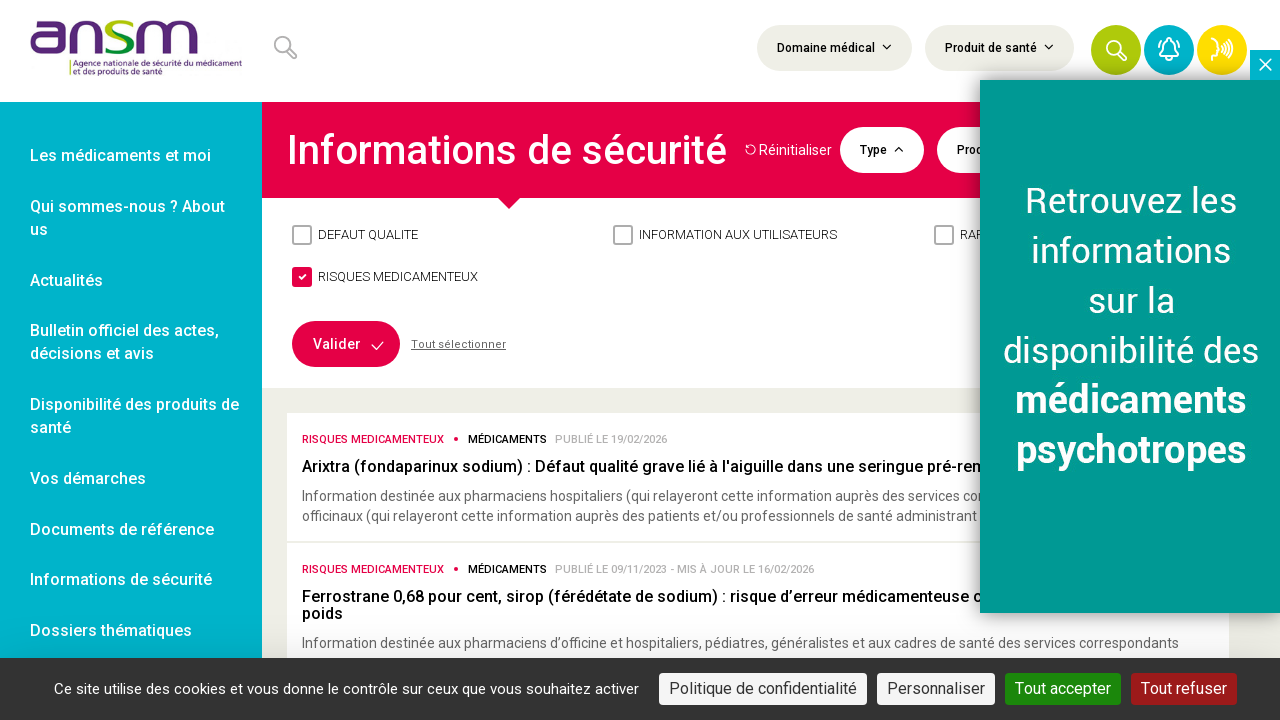

Clicked apply/confirm button to apply the filter at (346, 344) on xpath=//*[@id="pt-filters-type"]/div/div[2]/a[1]
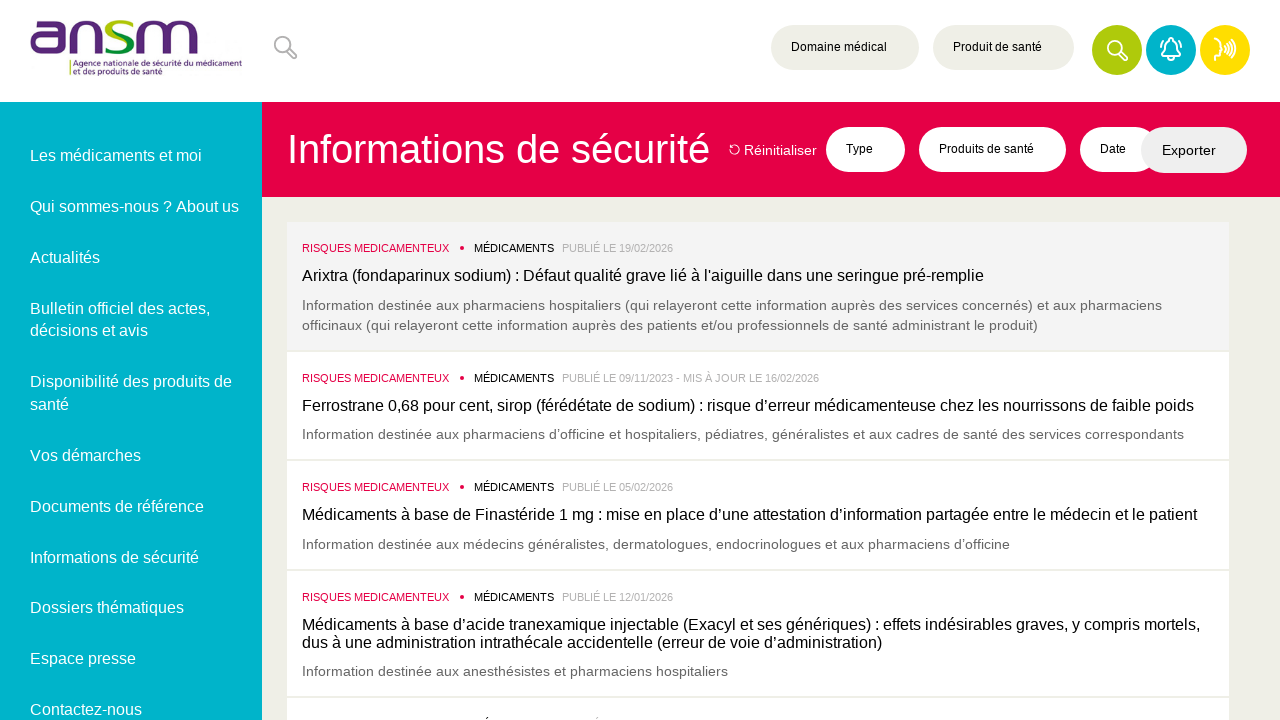

Filtered results loaded successfully
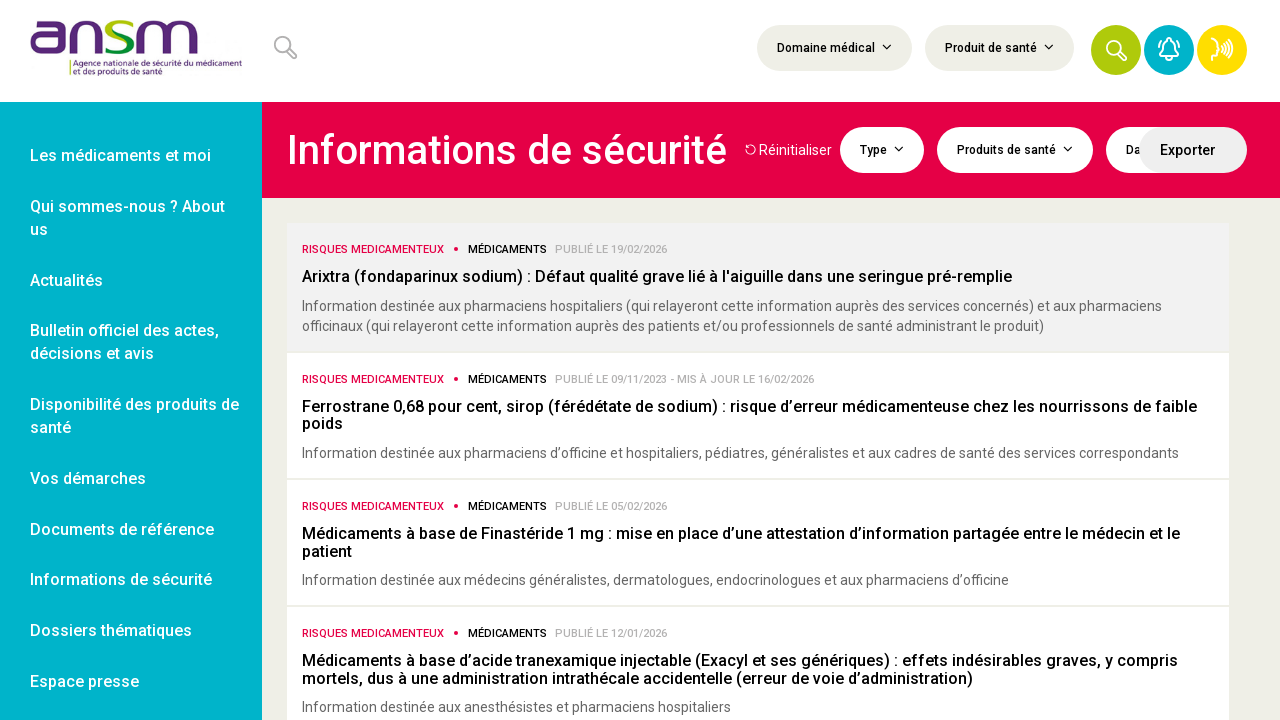

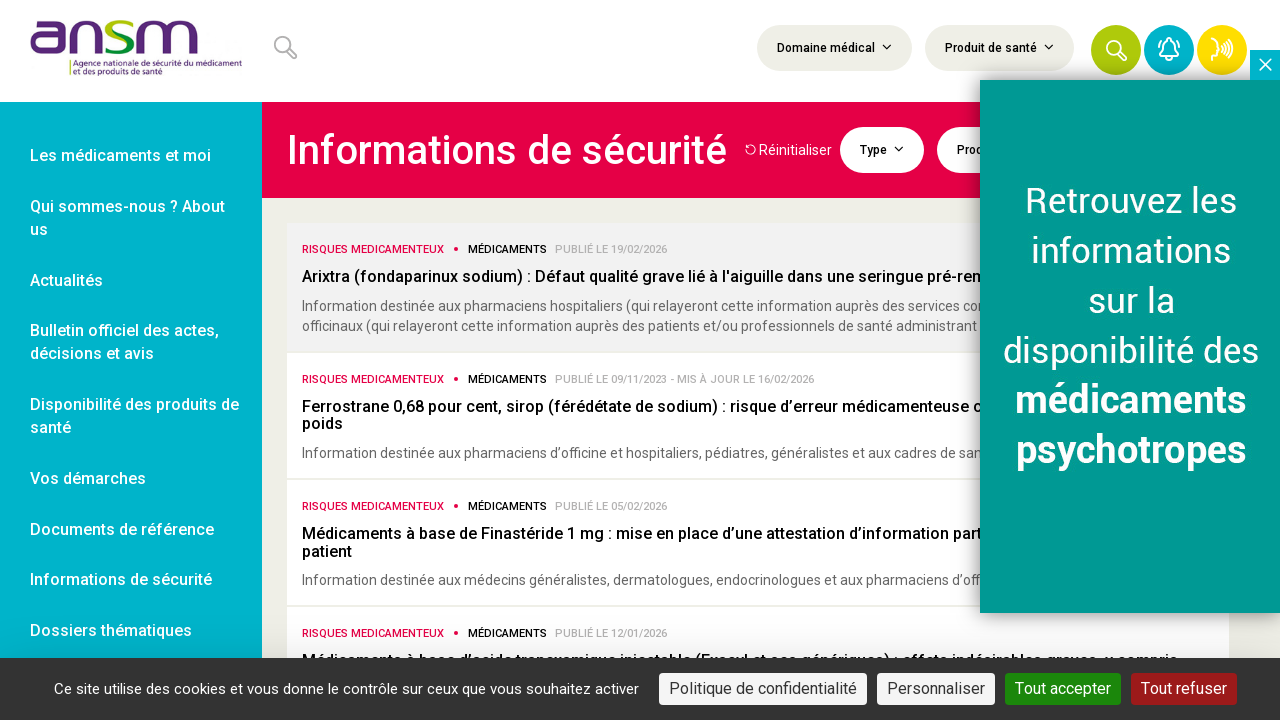